Tests dynamic loading where element is rendered after loading bar completes - clicks start button, waits for element to appear in DOM and become visible, then verifies the displayed text.

Starting URL: http://the-internet.herokuapp.com/dynamic_loading/2

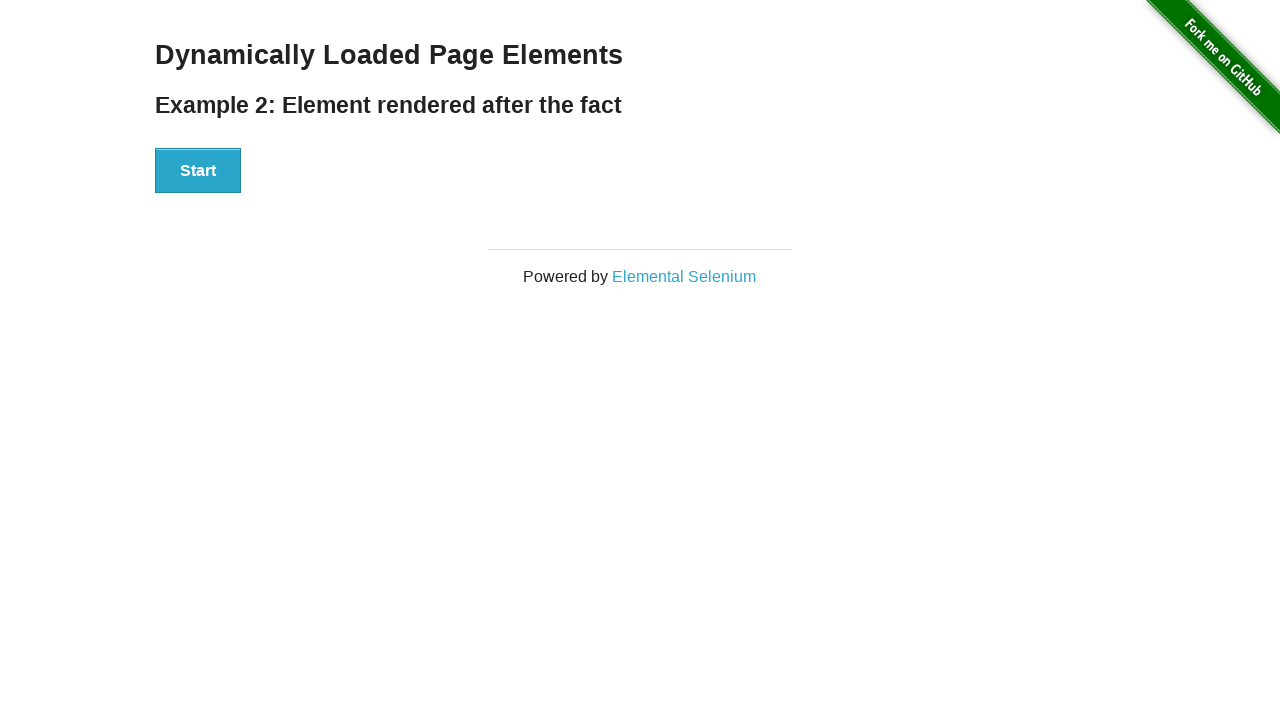

Clicked the Start button to initiate dynamic loading at (198, 171) on #start button
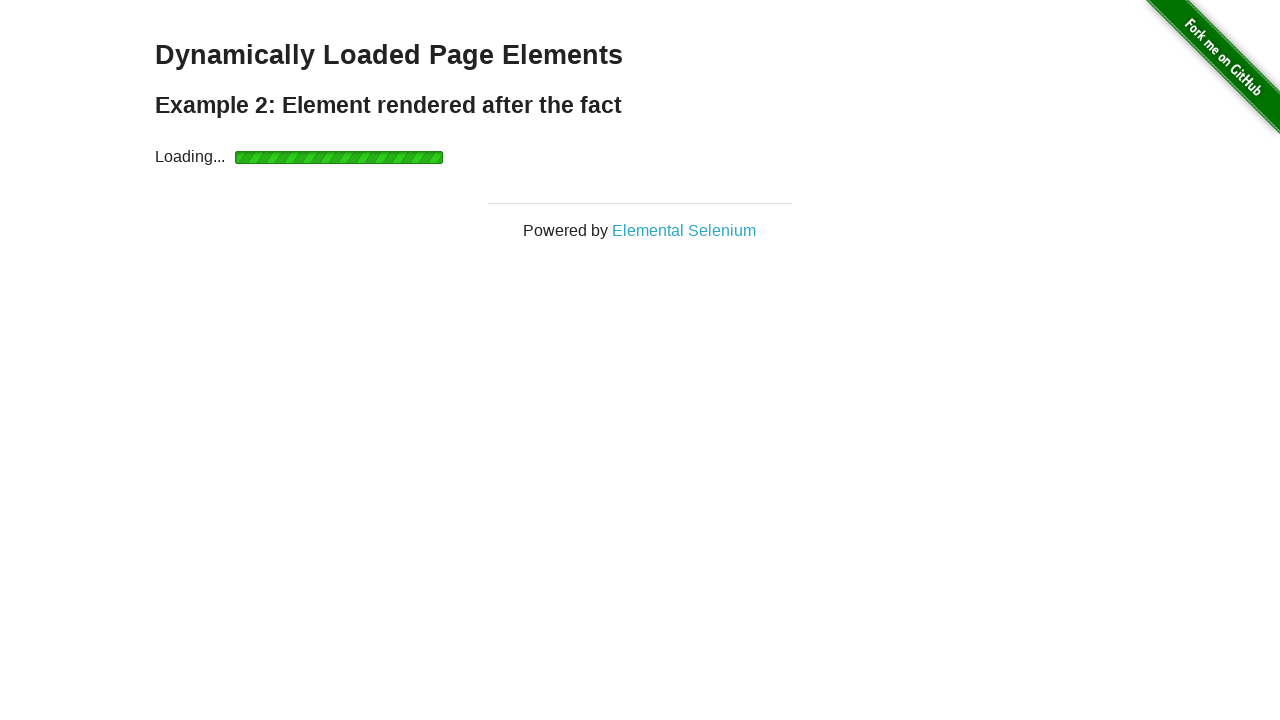

Loading completed and finish element became visible
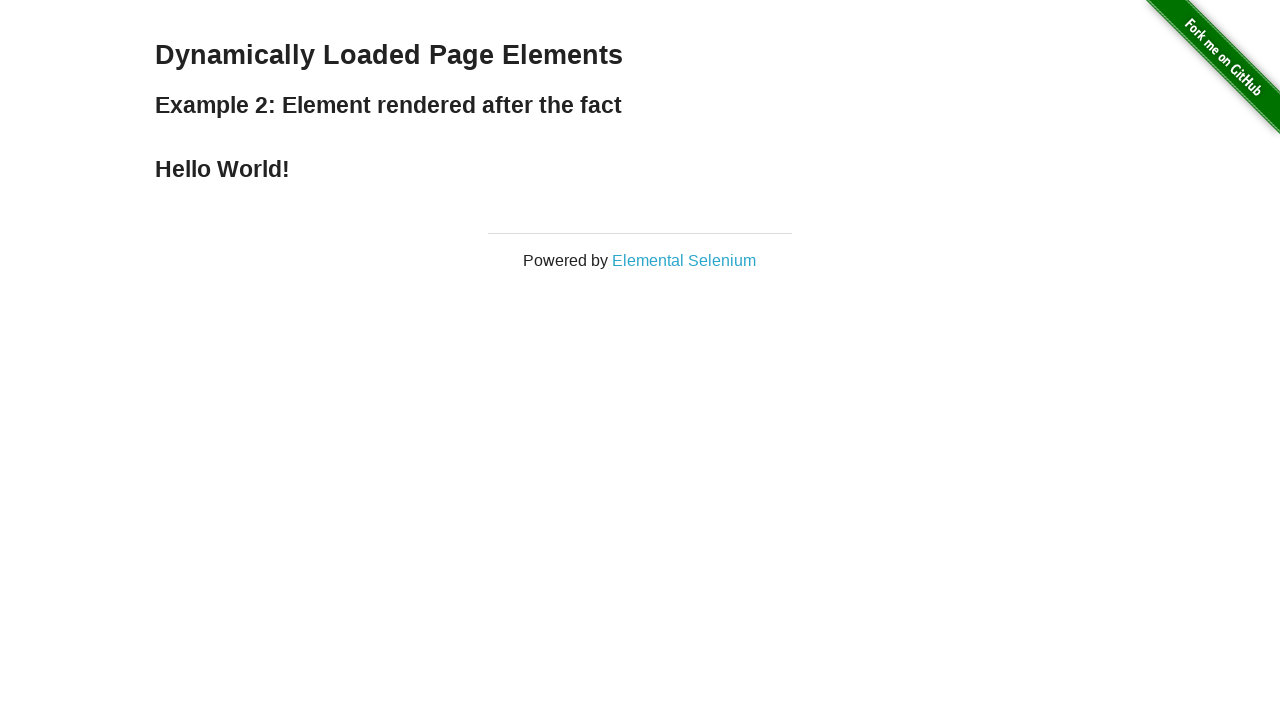

Verified that finish element displays 'Hello World!' text
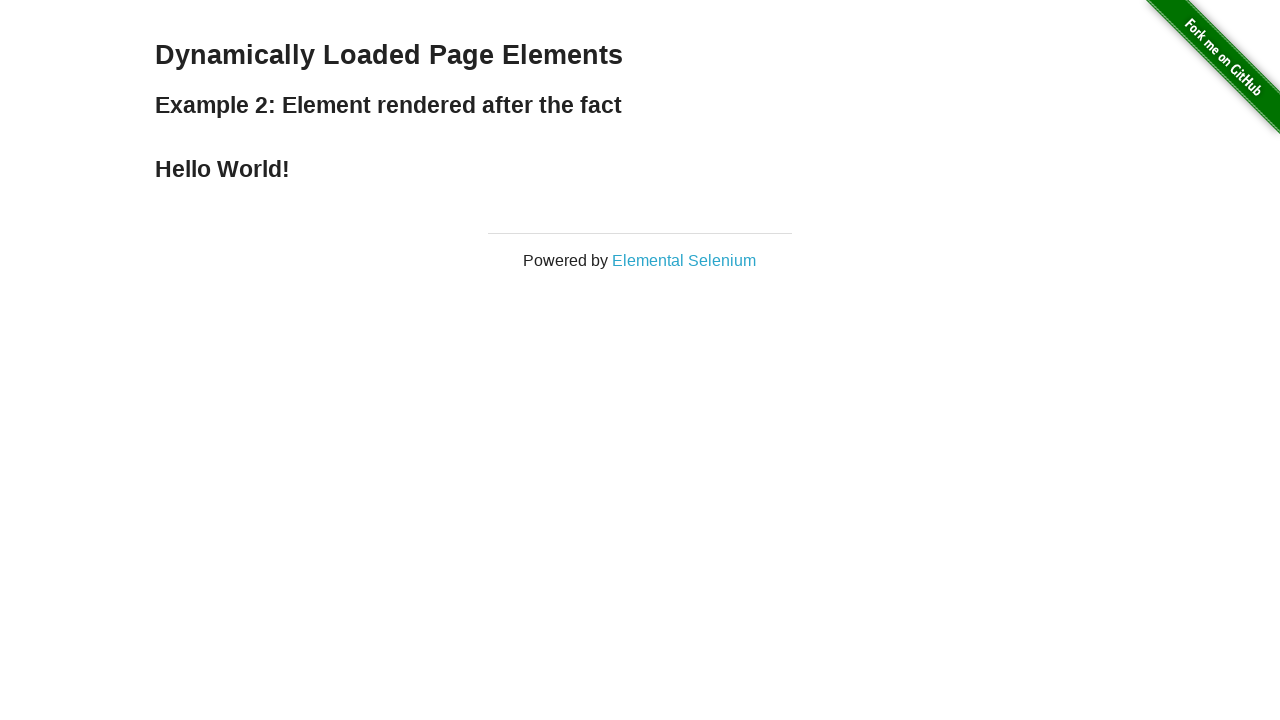

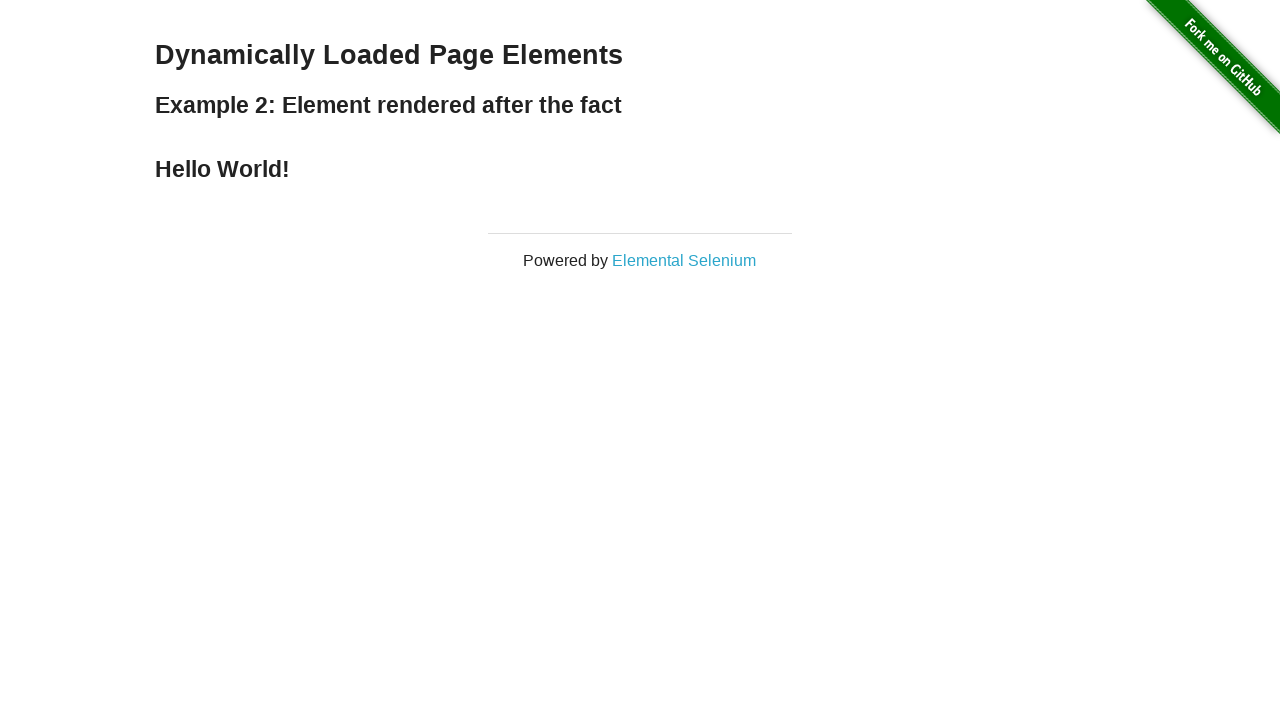